Tests form submission by filling a username field and clicking submit, then verifying the submitted value is displayed.

Starting URL: https://testpages.eviltester.com/styled/basic-html-form-test.html

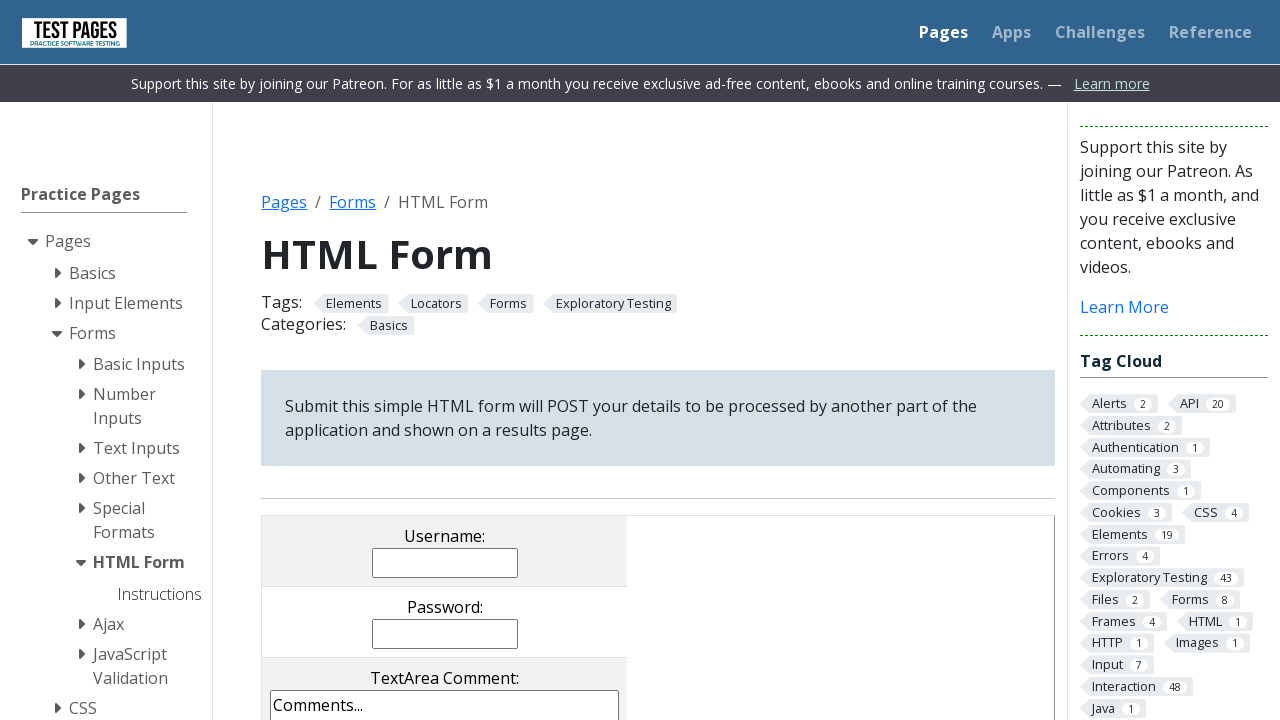

Filled username field with 'Evgeniia' on input[name='username']
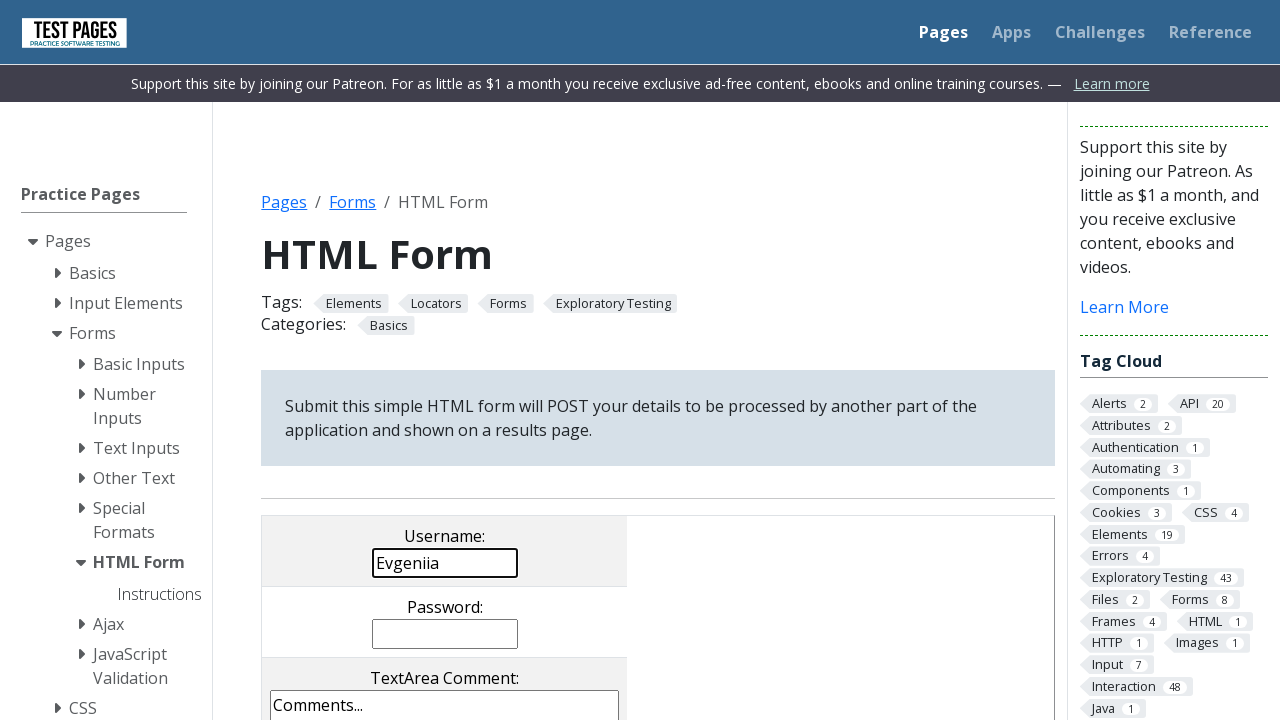

Clicked submit button to submit the form at (504, 360) on input[value='submit']
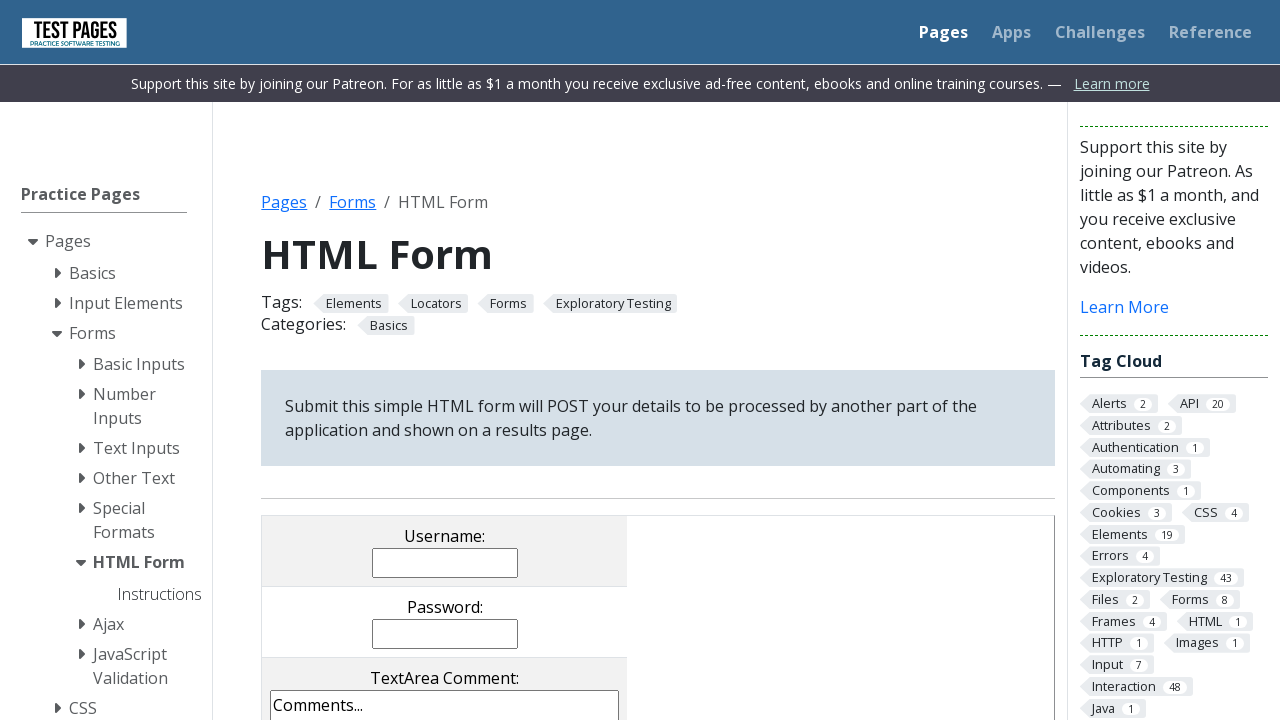

Verified submitted username value is displayed
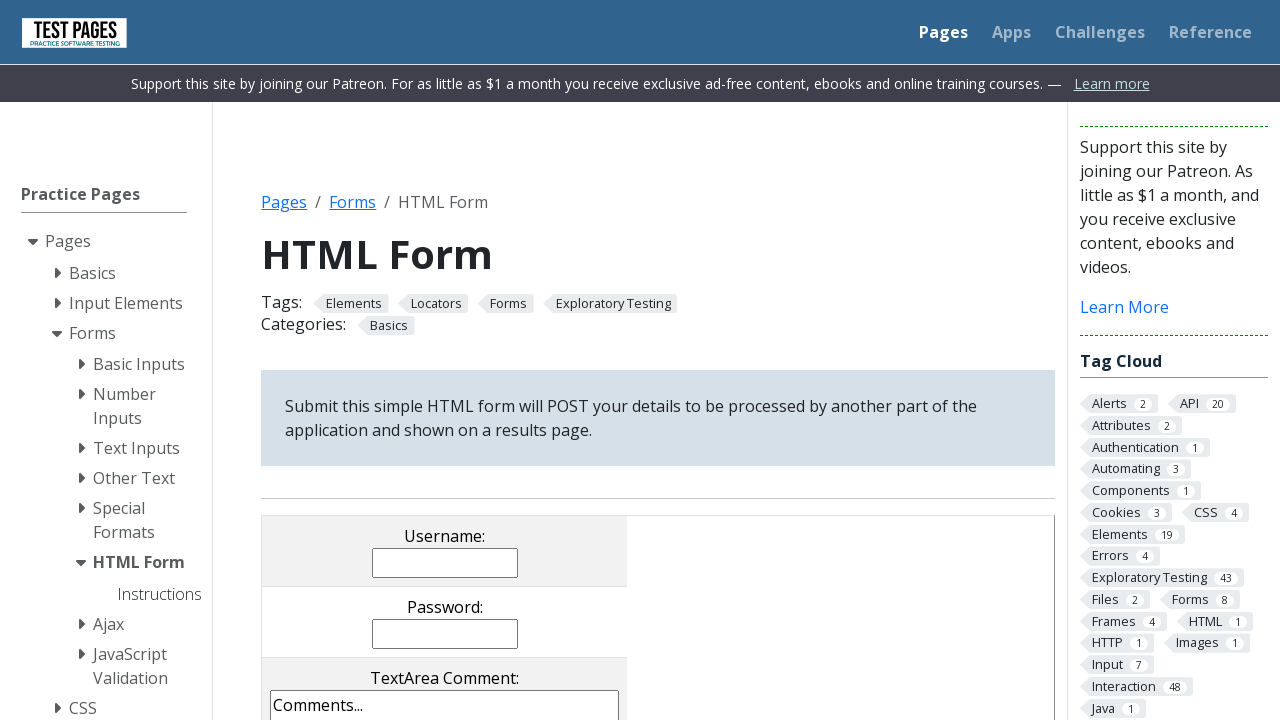

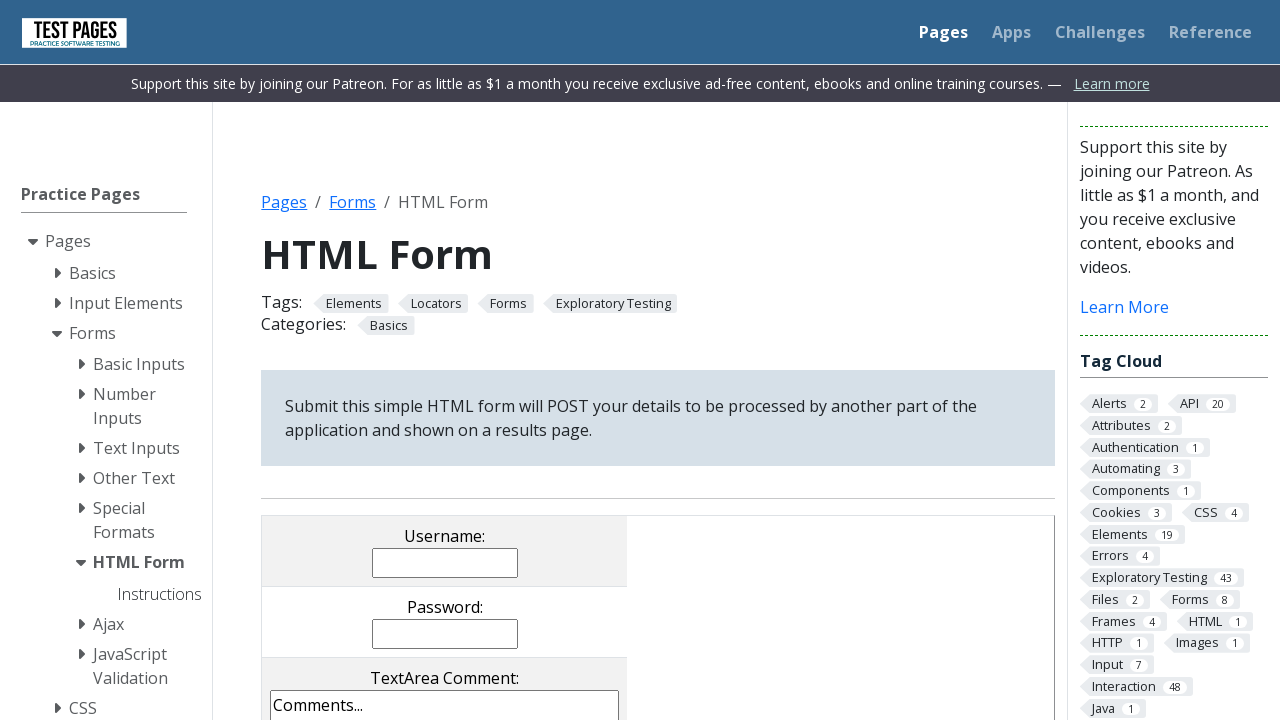